Tests opening multiple tabs by right-clicking on navigation links (Downloads, Documentation, Projects) and opening them in new tabs, then switching through all opened tabs

Starting URL: https://www.selenium.dev/

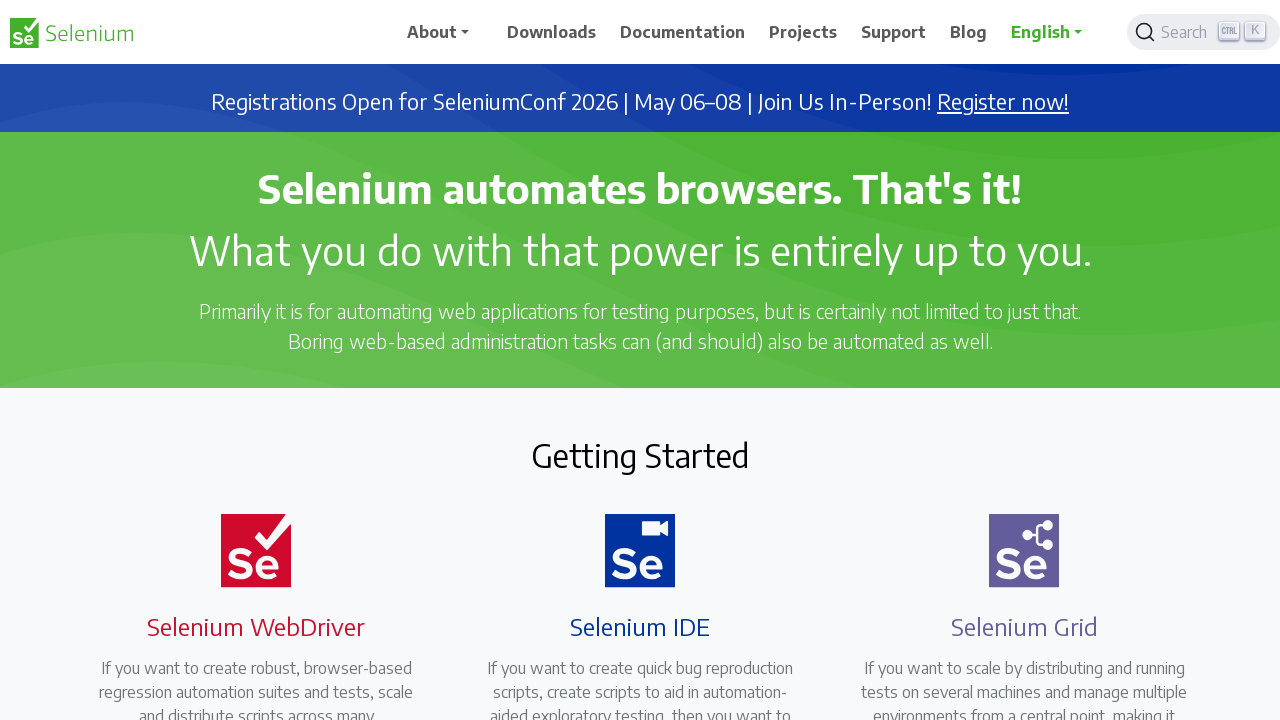

Right-clicked on Downloads link to open context menu at (552, 32) on xpath=//span[text()='Downloads']
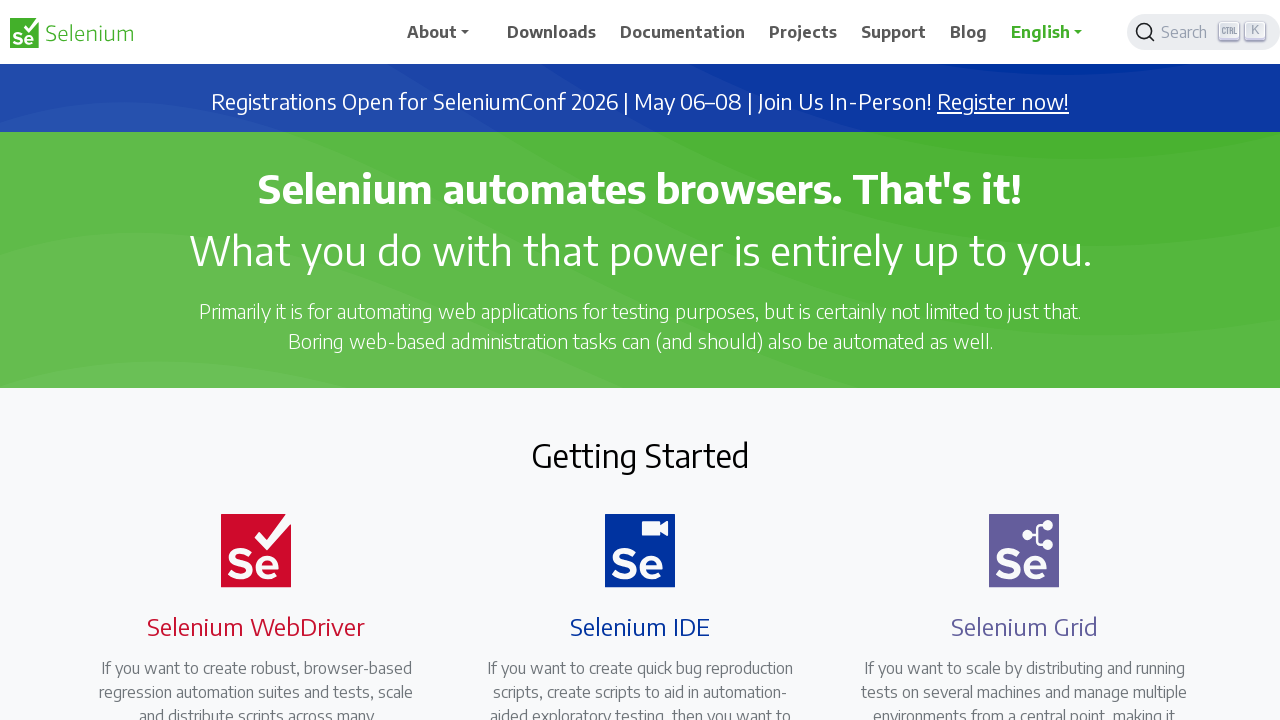

Pressed 'T' key to open Downloads in new tab
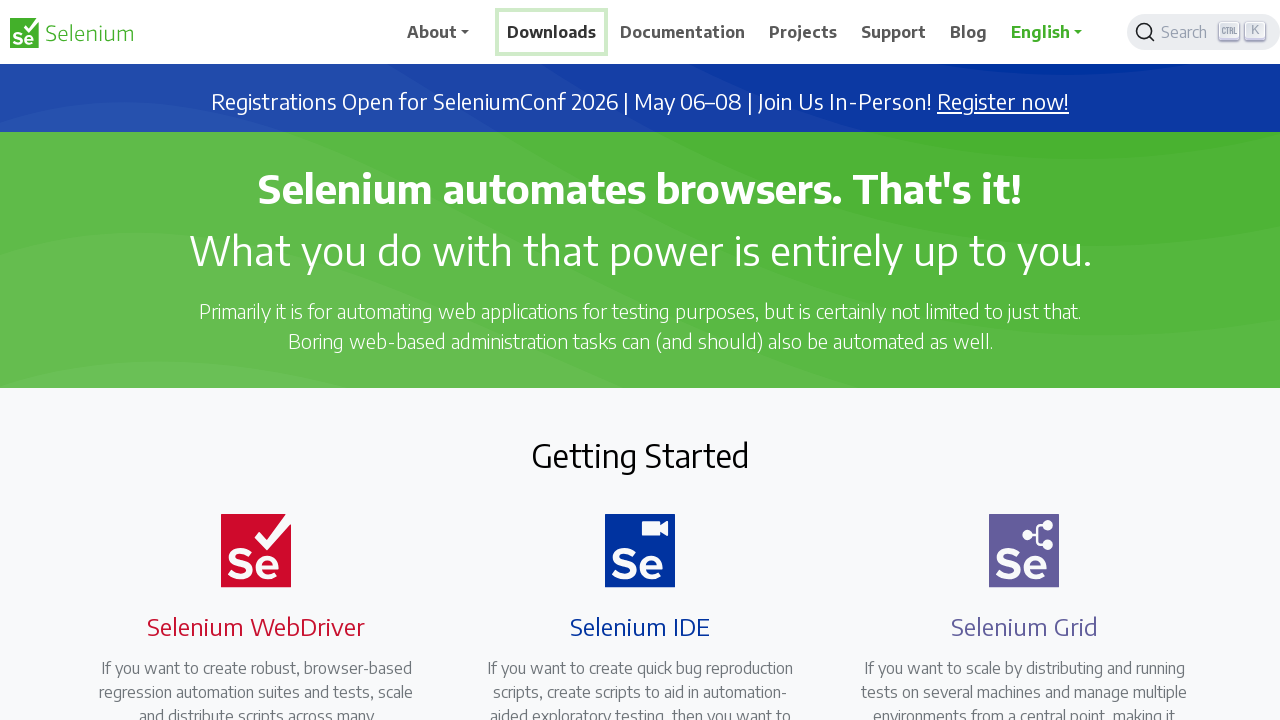

Waited for new tab to load
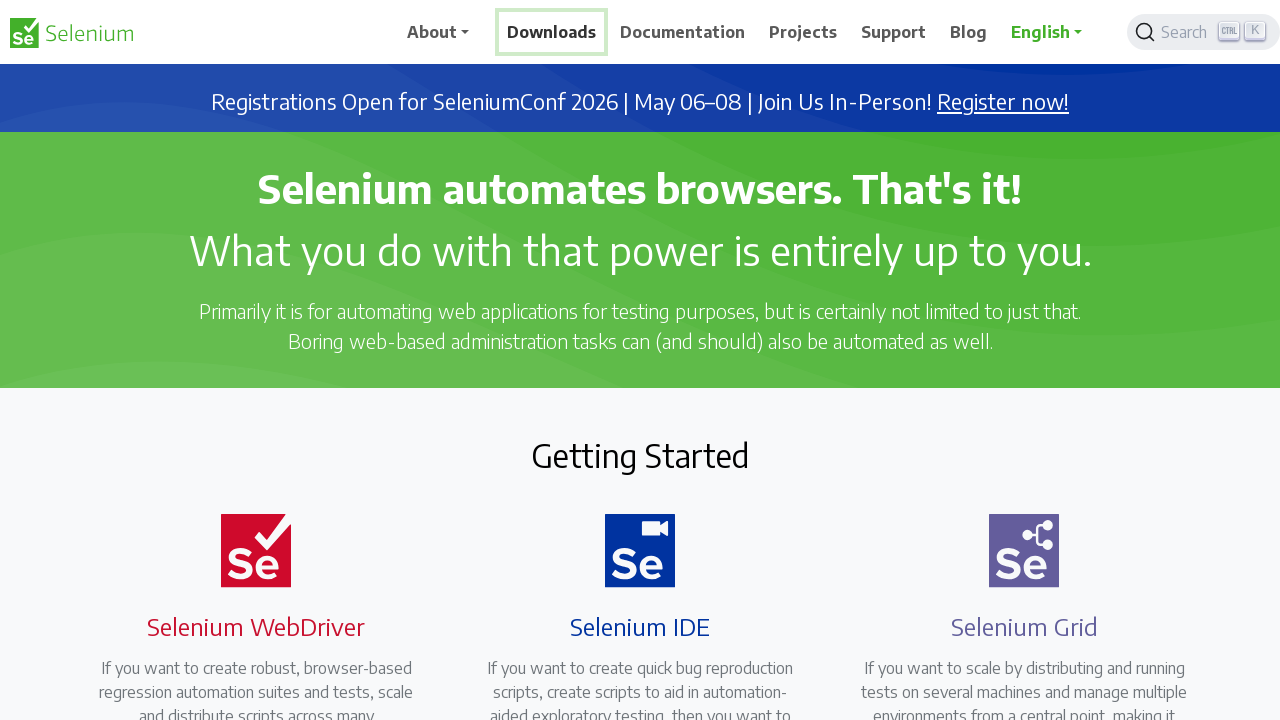

Right-clicked on Documentation link to open context menu at (683, 32) on xpath=//span[text()='Documentation']
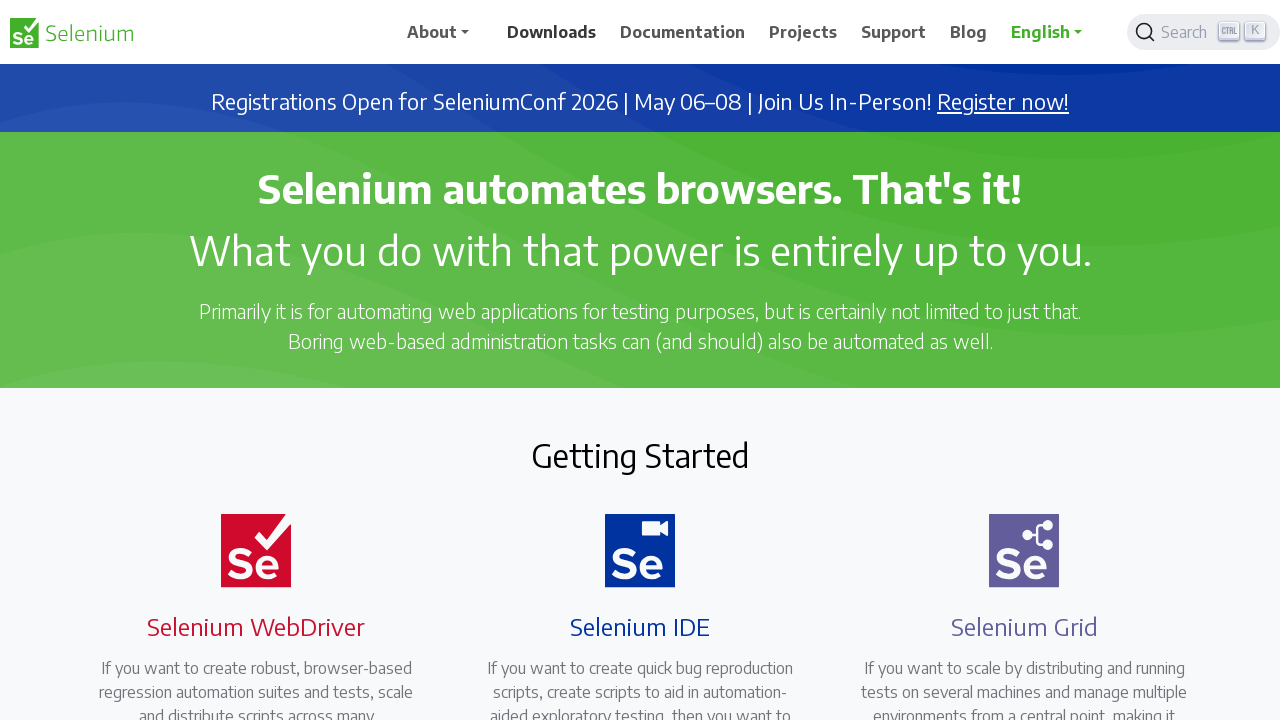

Pressed 'T' key to open Documentation in new tab
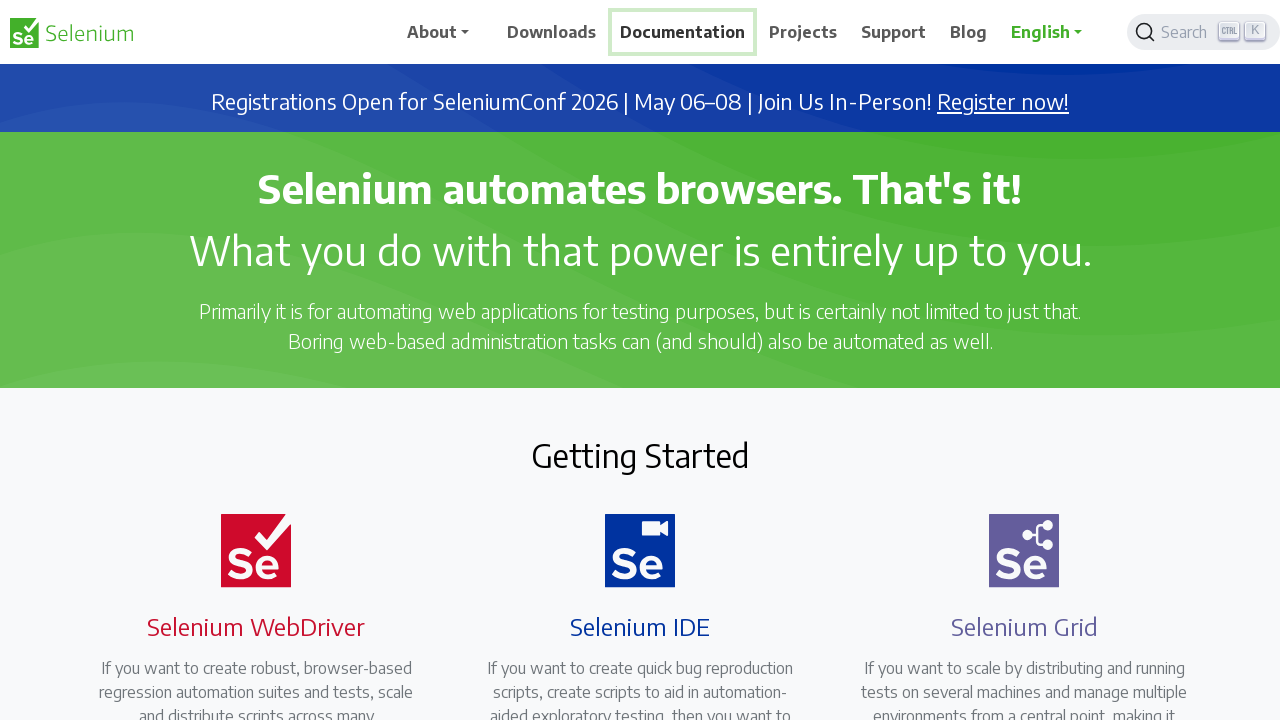

Waited for new tab to load
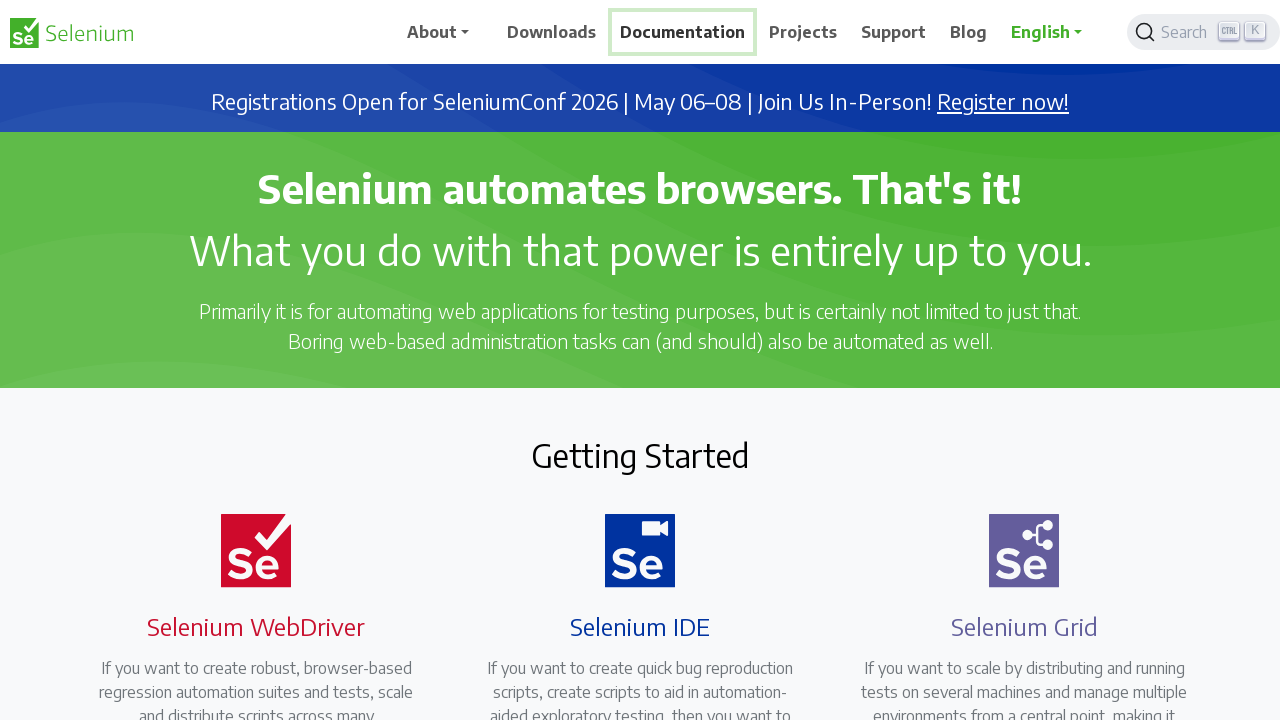

Right-clicked on Projects link to open context menu at (803, 32) on xpath=//span[text()='Projects']
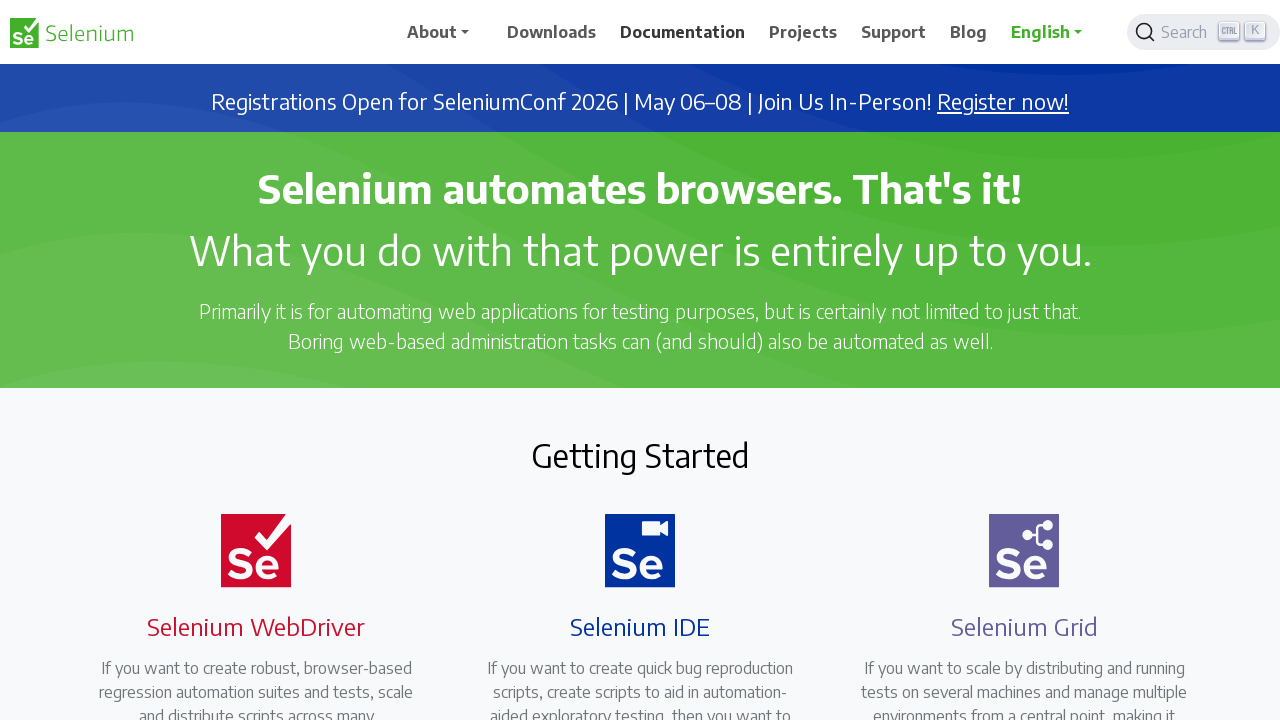

Pressed 'T' key to open Projects in new tab
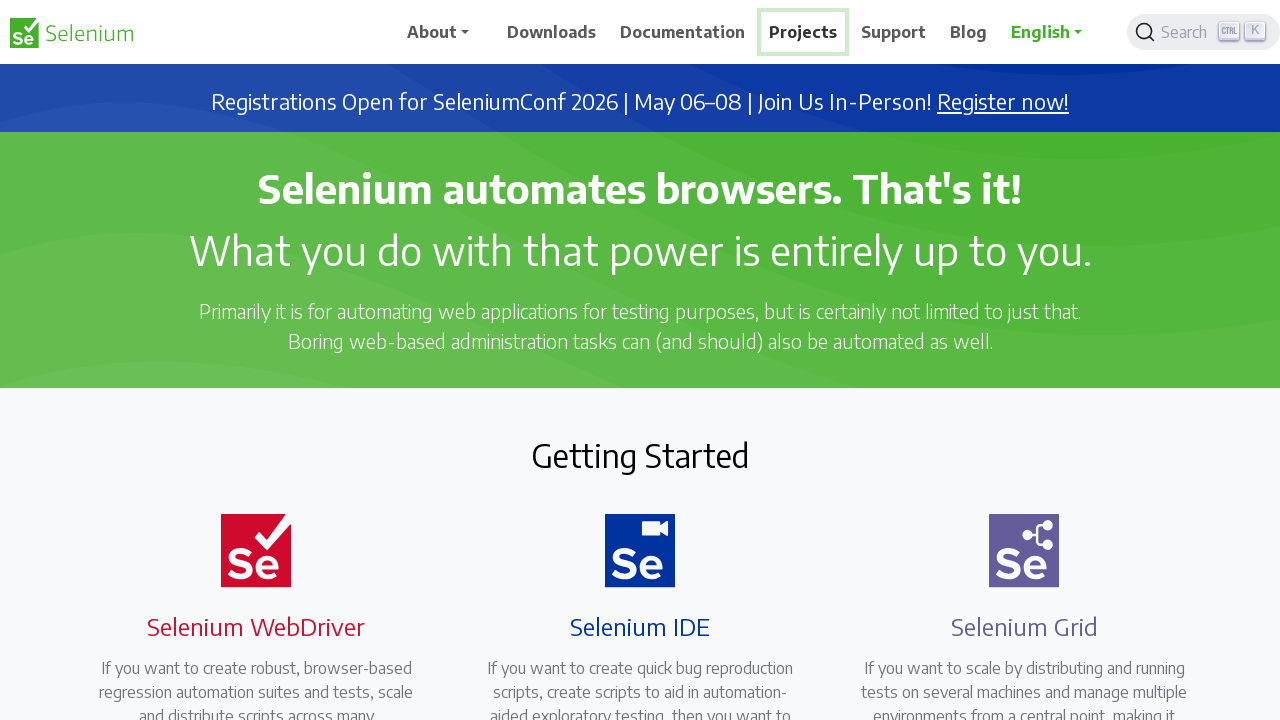

Waited for new tab to load
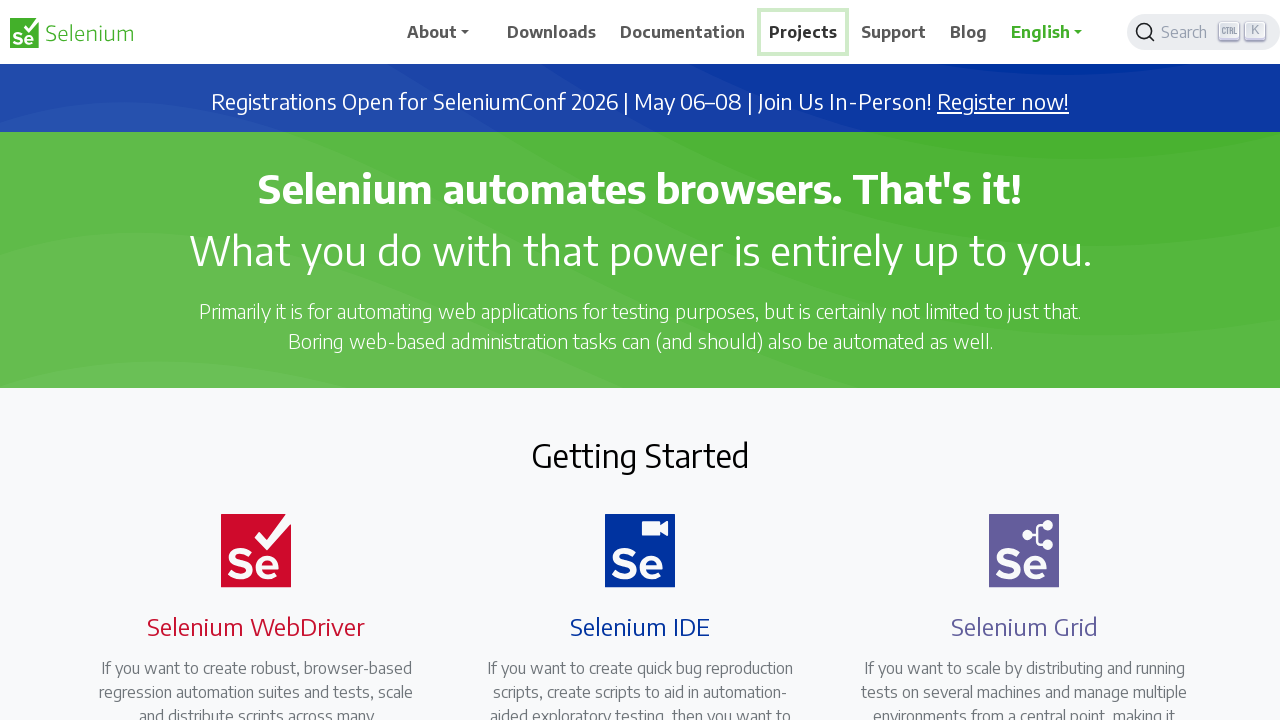

Switched to and brought tab to front
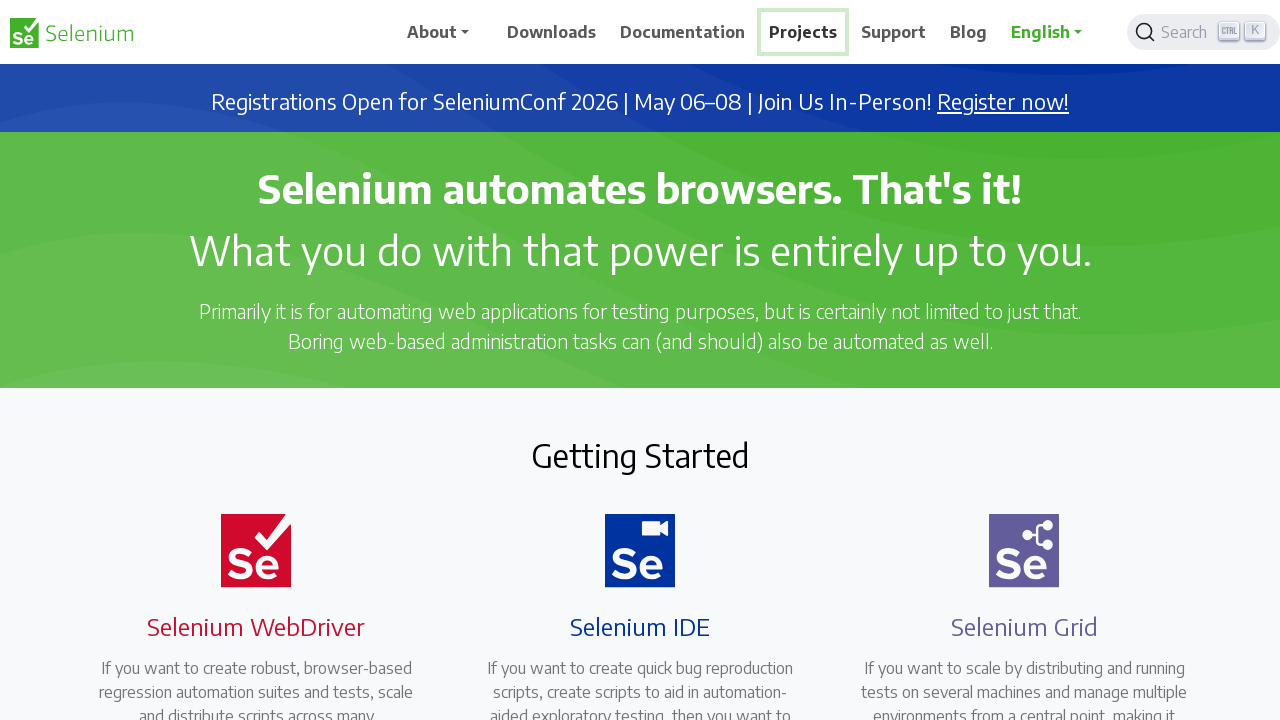

Waited for tab content to display
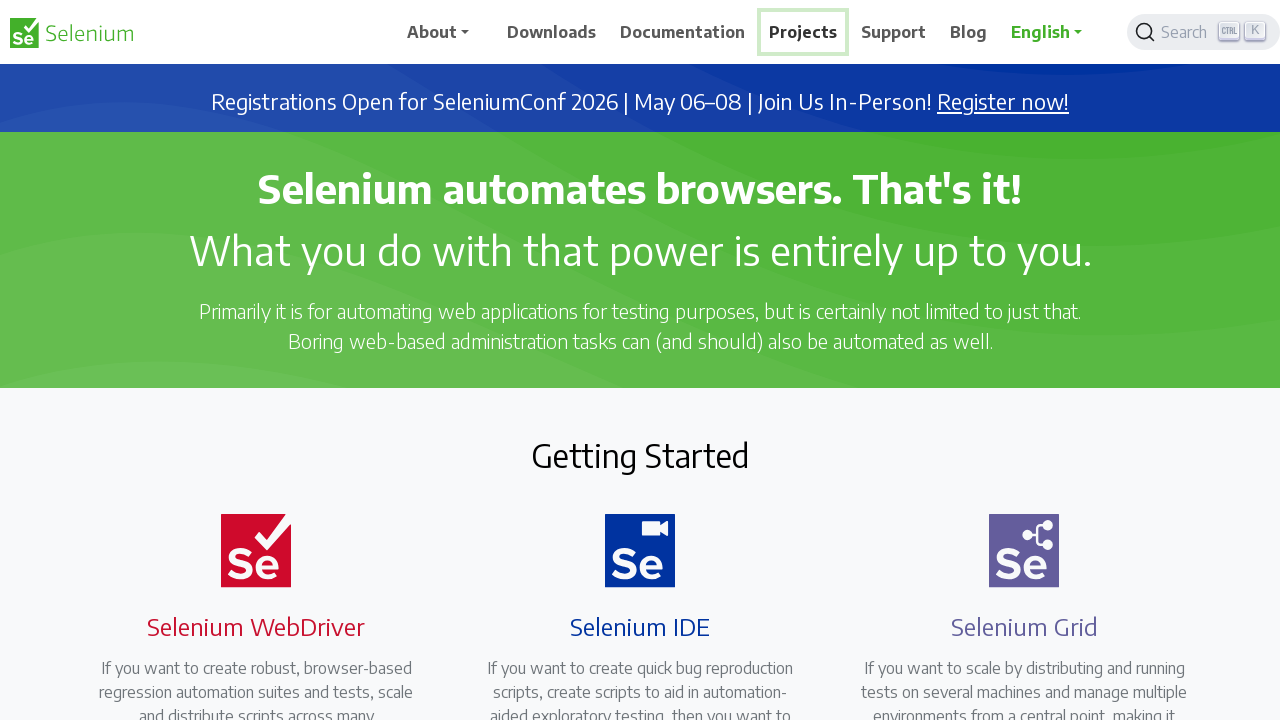

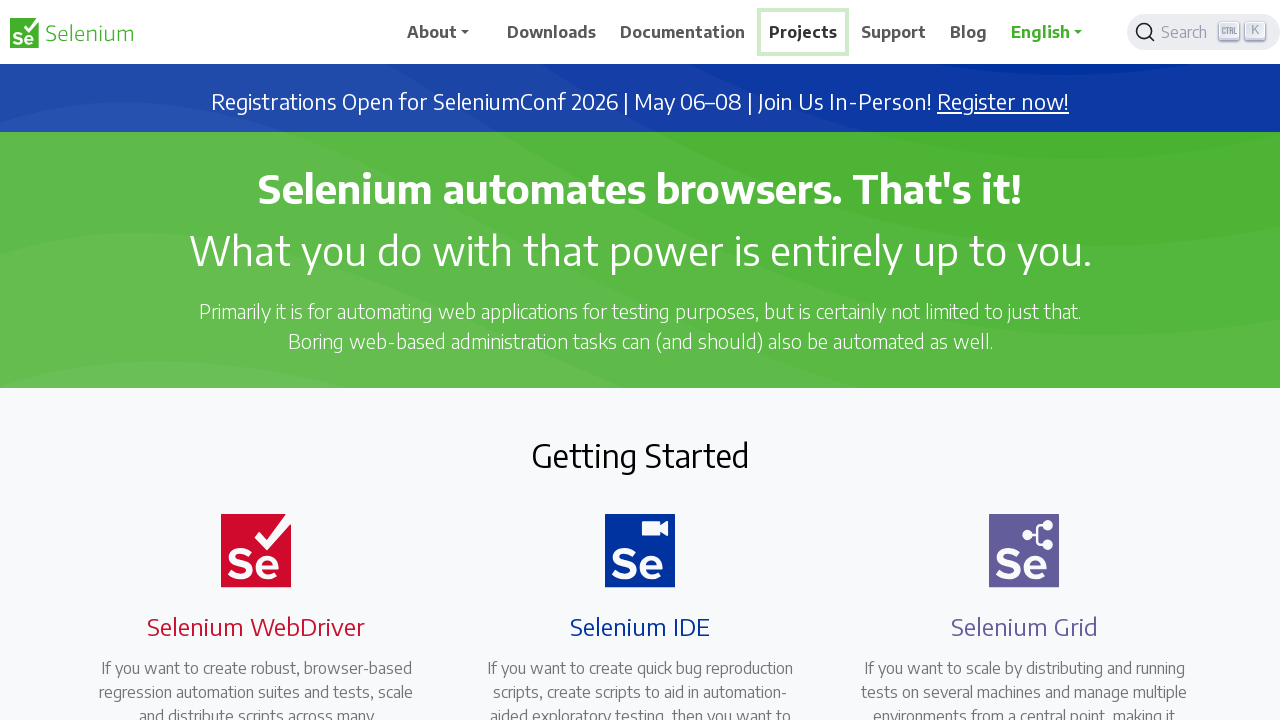